Tests dropdown selection functionality by selecting currency options using different methods (by index, visible text, and value)

Starting URL: https://rahulshettyacademy.com/dropdownsPractise/

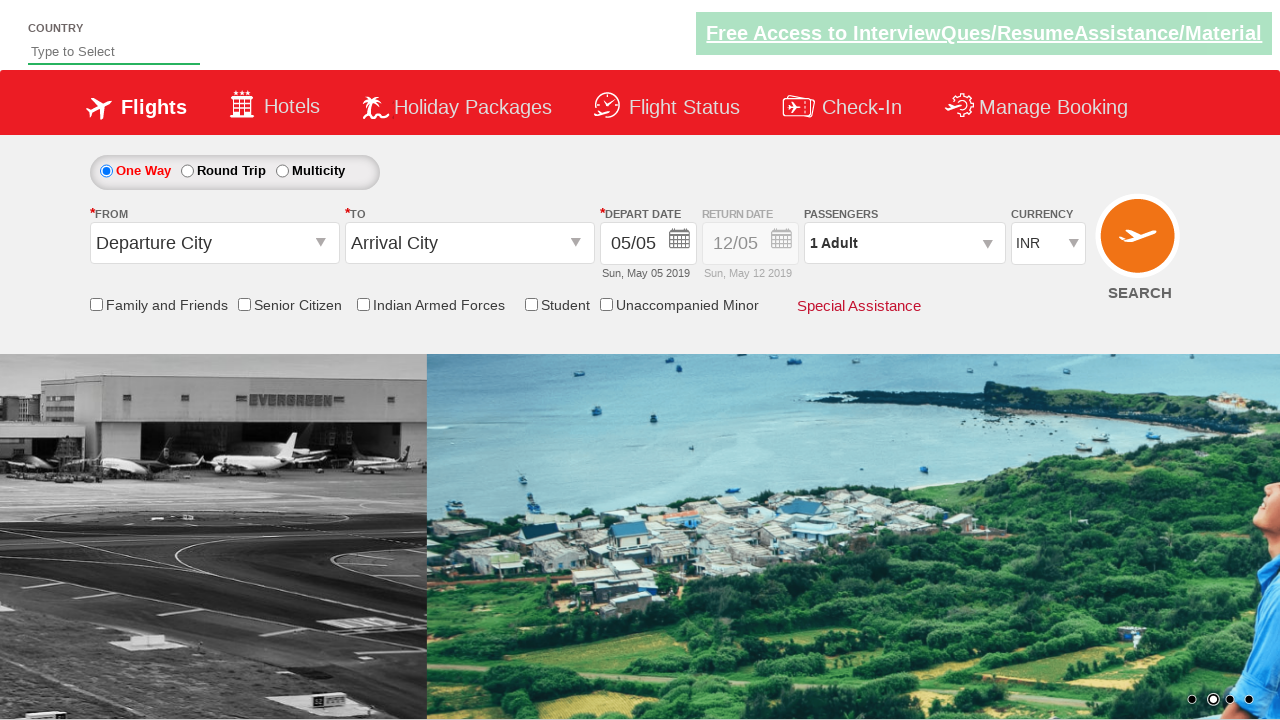

Navigated to dropdown practice page
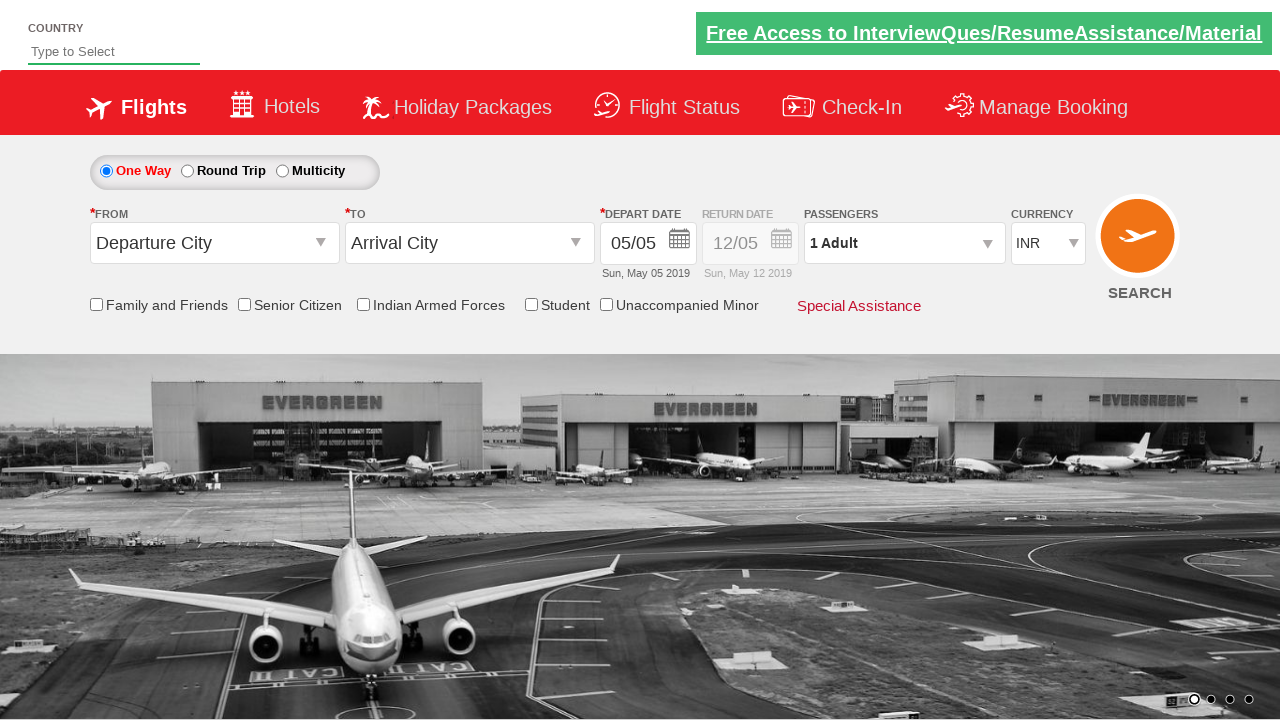

Located currency dropdown element
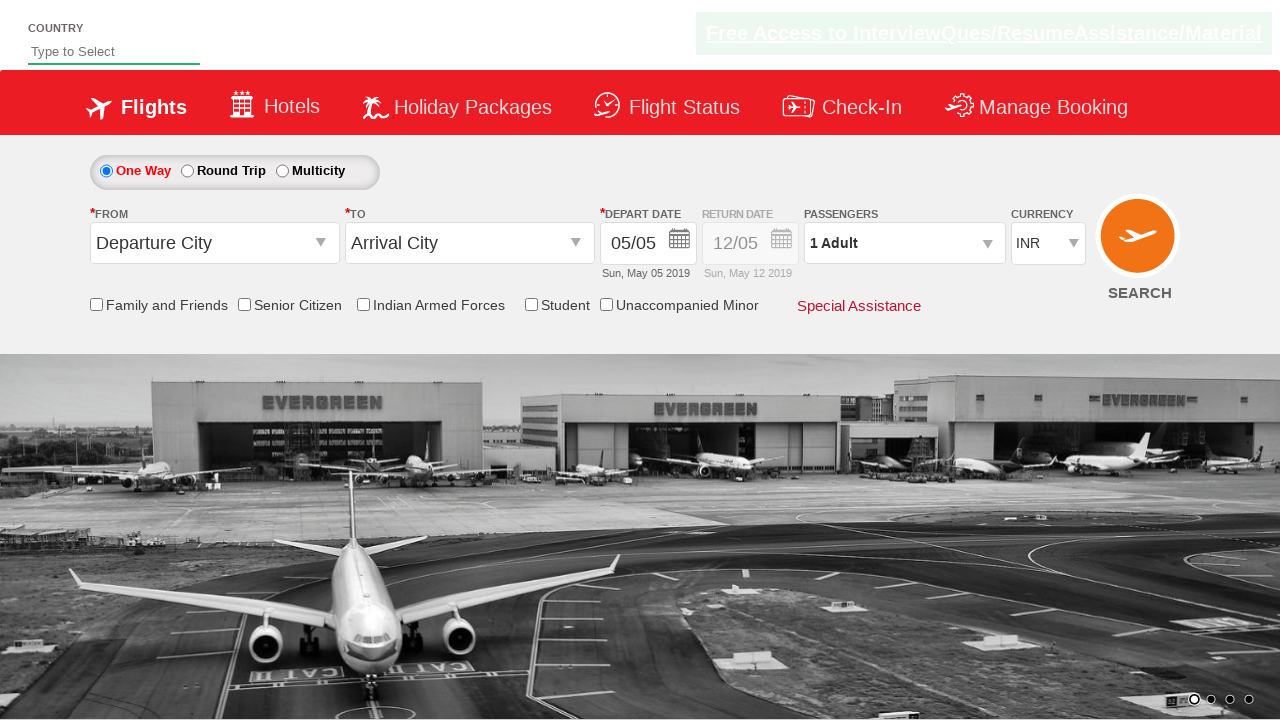

Selected dropdown option by index 1 on #ctl00_mainContent_DropDownListCurrency
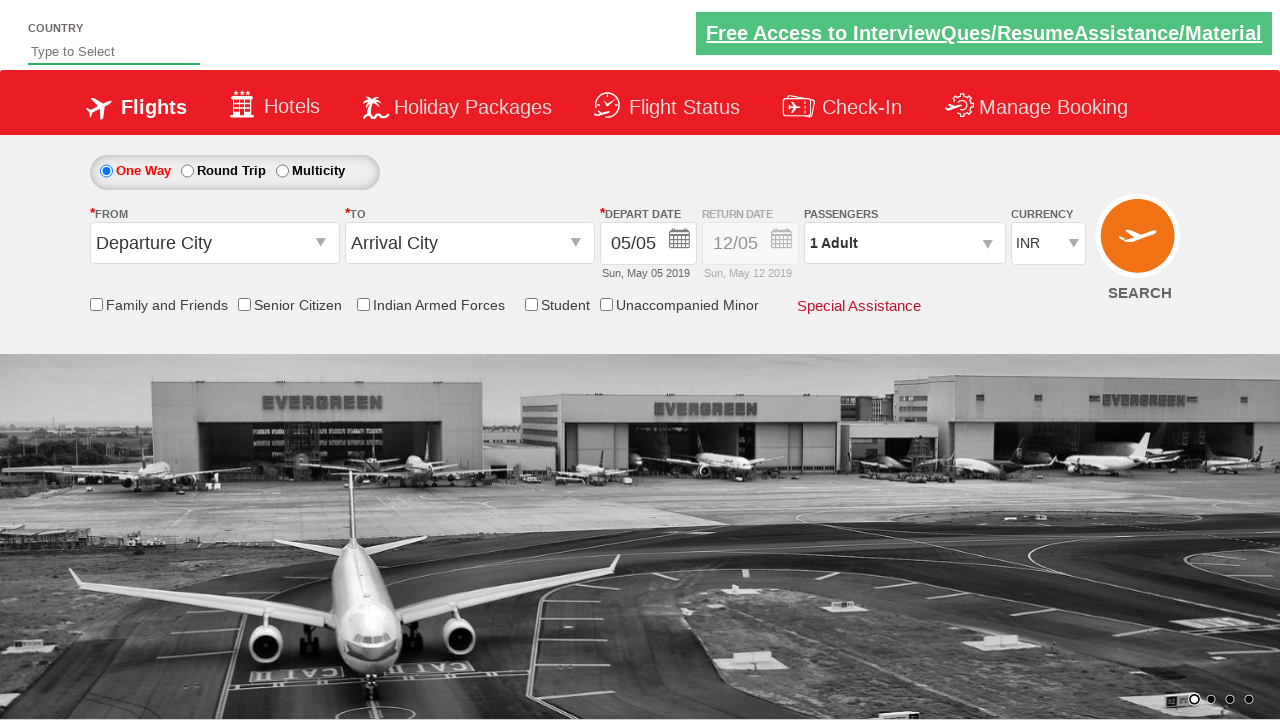

Selected dropdown option by visible text 'INR' on #ctl00_mainContent_DropDownListCurrency
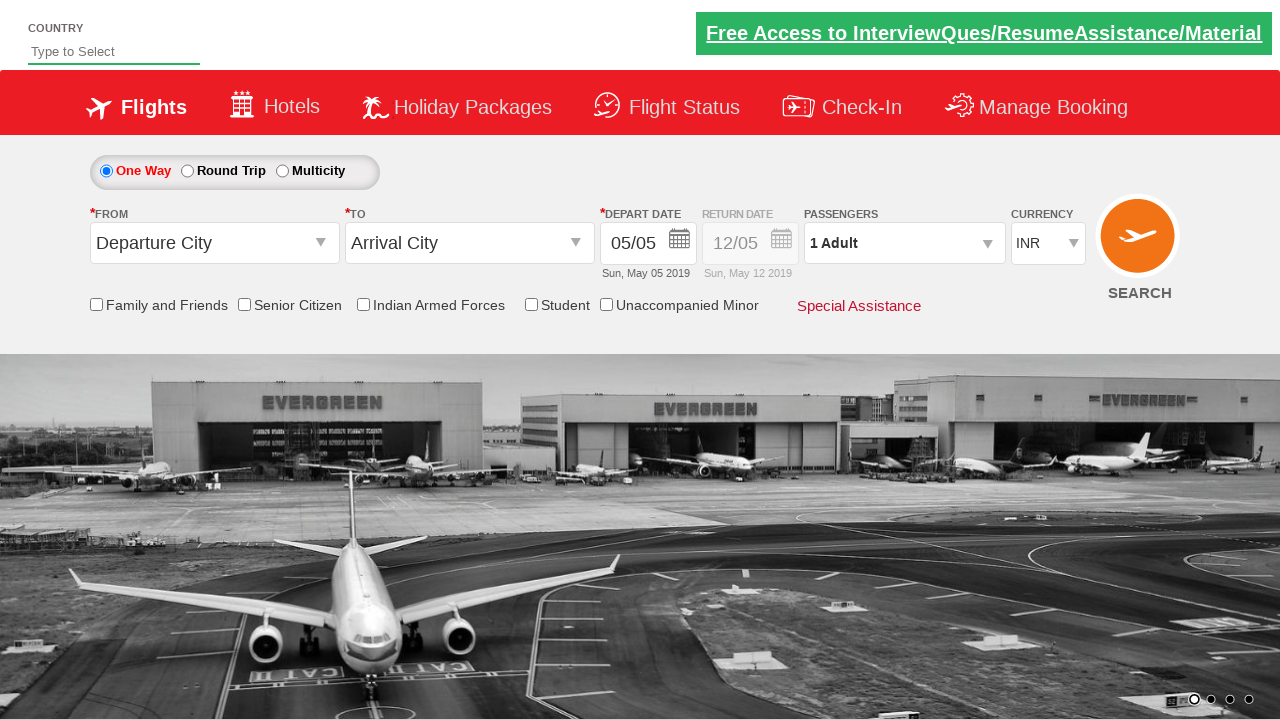

Selected dropdown option by value 'AED' on #ctl00_mainContent_DropDownListCurrency
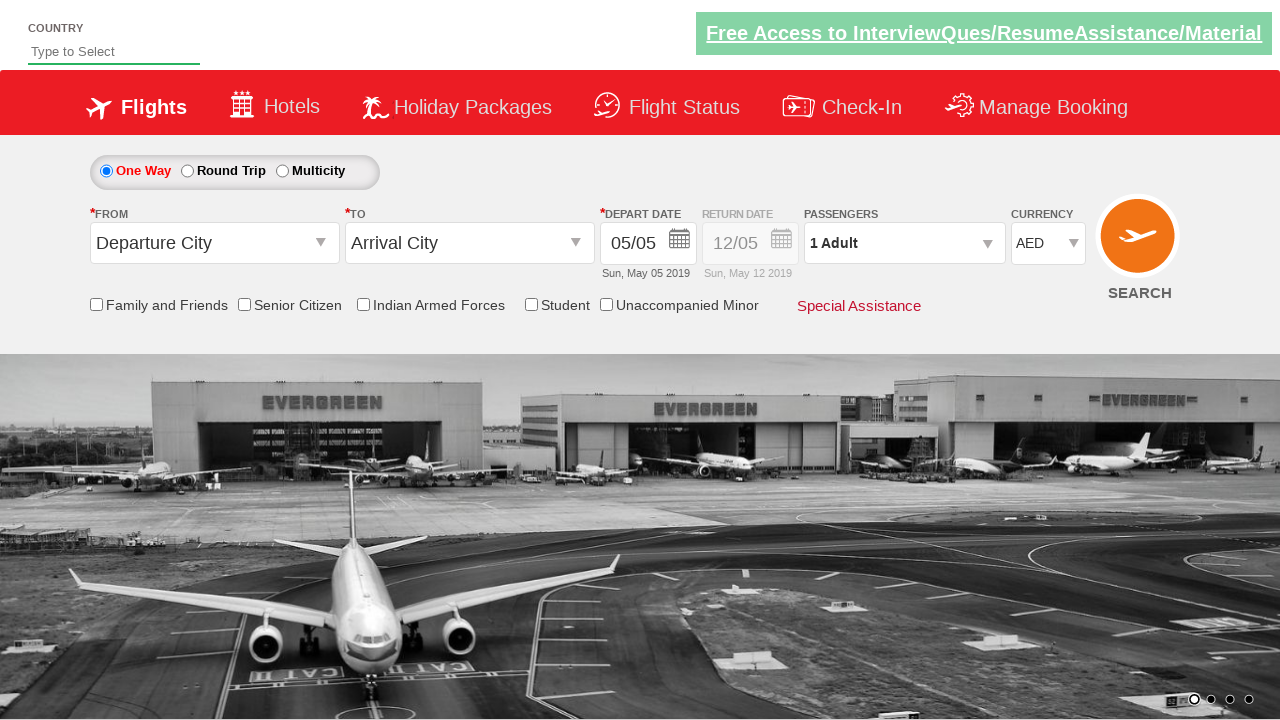

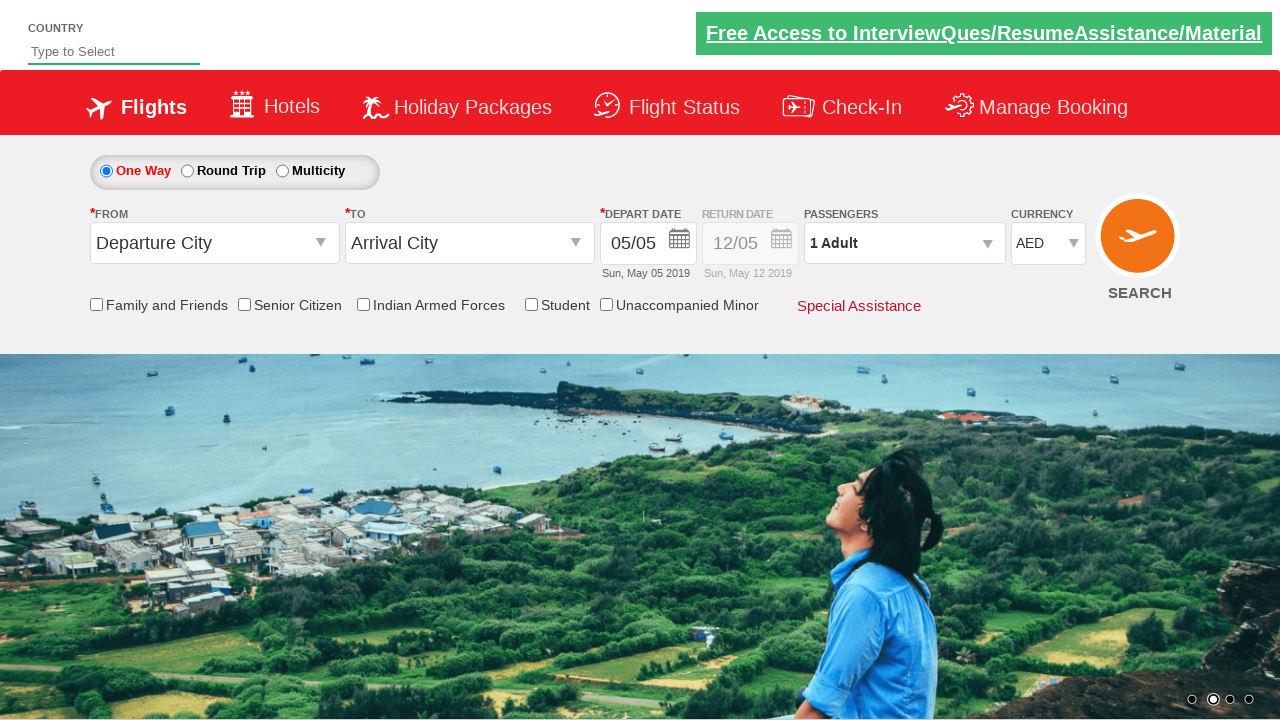